Tests nested iframe functionality by navigating through parent and child iframes and filling a text input field

Starting URL: https://demo.automationtesting.in/Frames.html

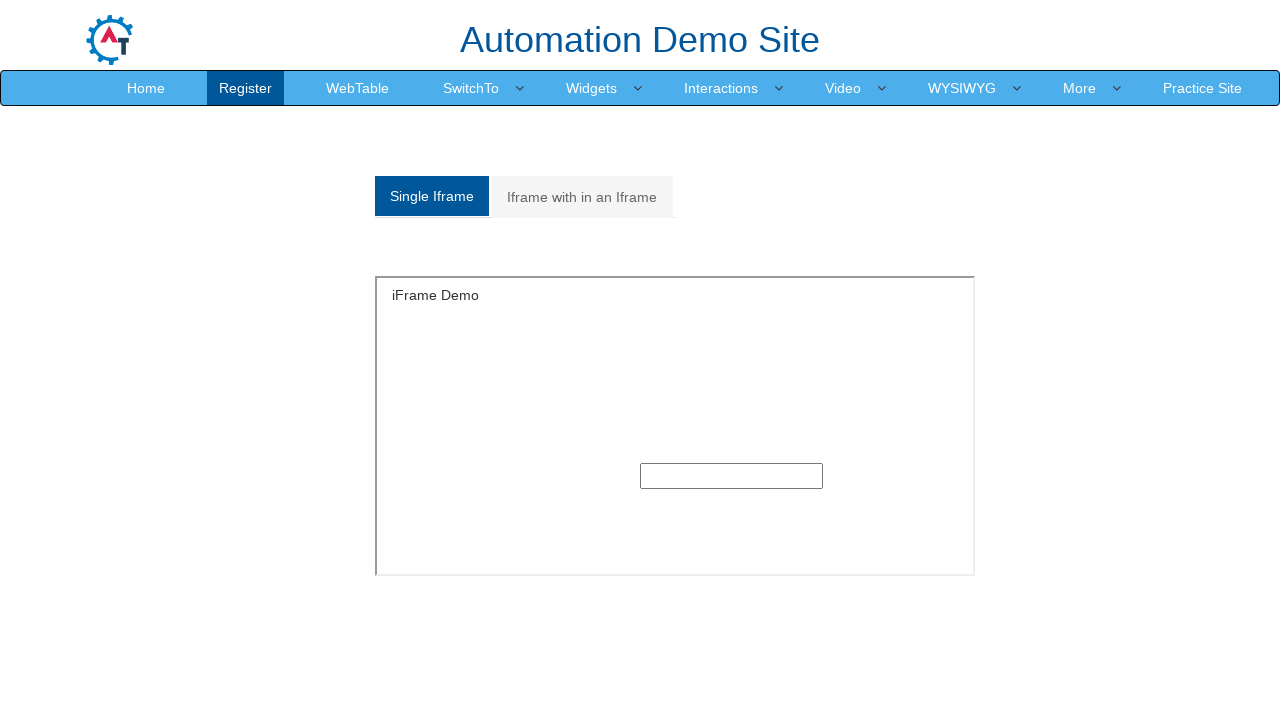

Clicked on nested iframe tab/button at (582, 197) on xpath=//html/body/section/div[1]/div/div/div/div[1]/div/ul/li[2]/a
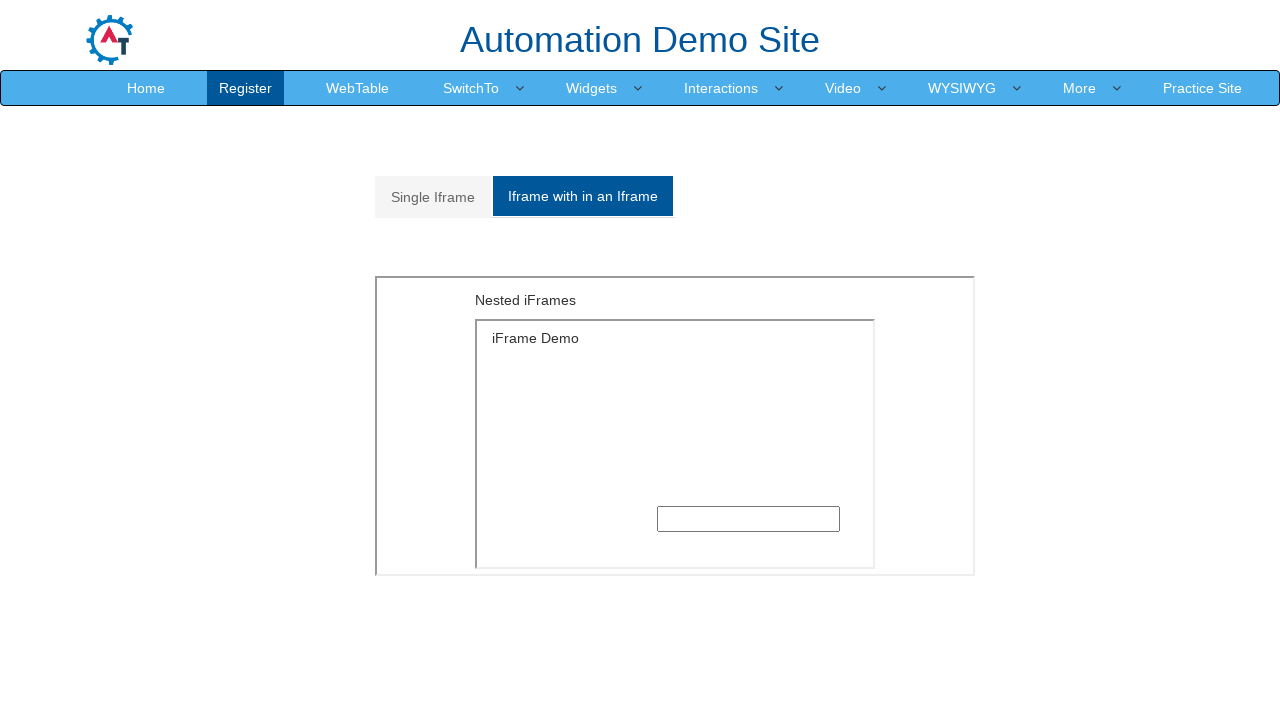

Located parent iframe
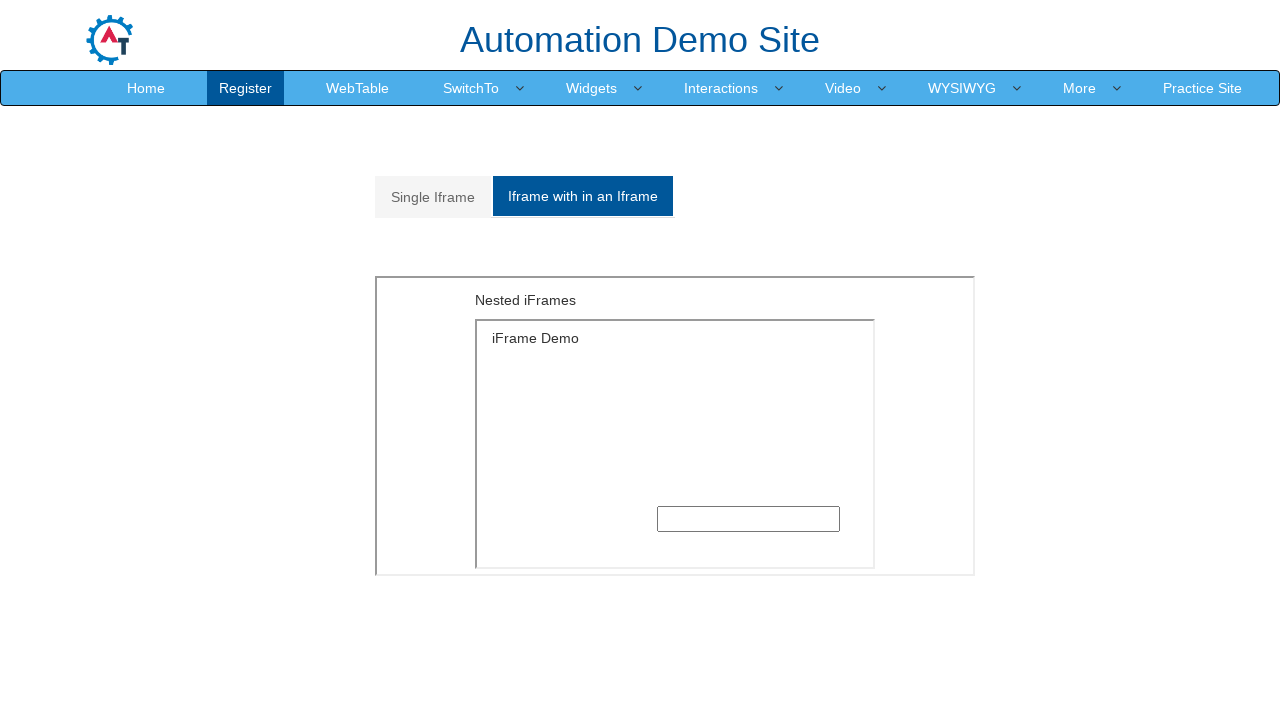

Located text element in parent iframe
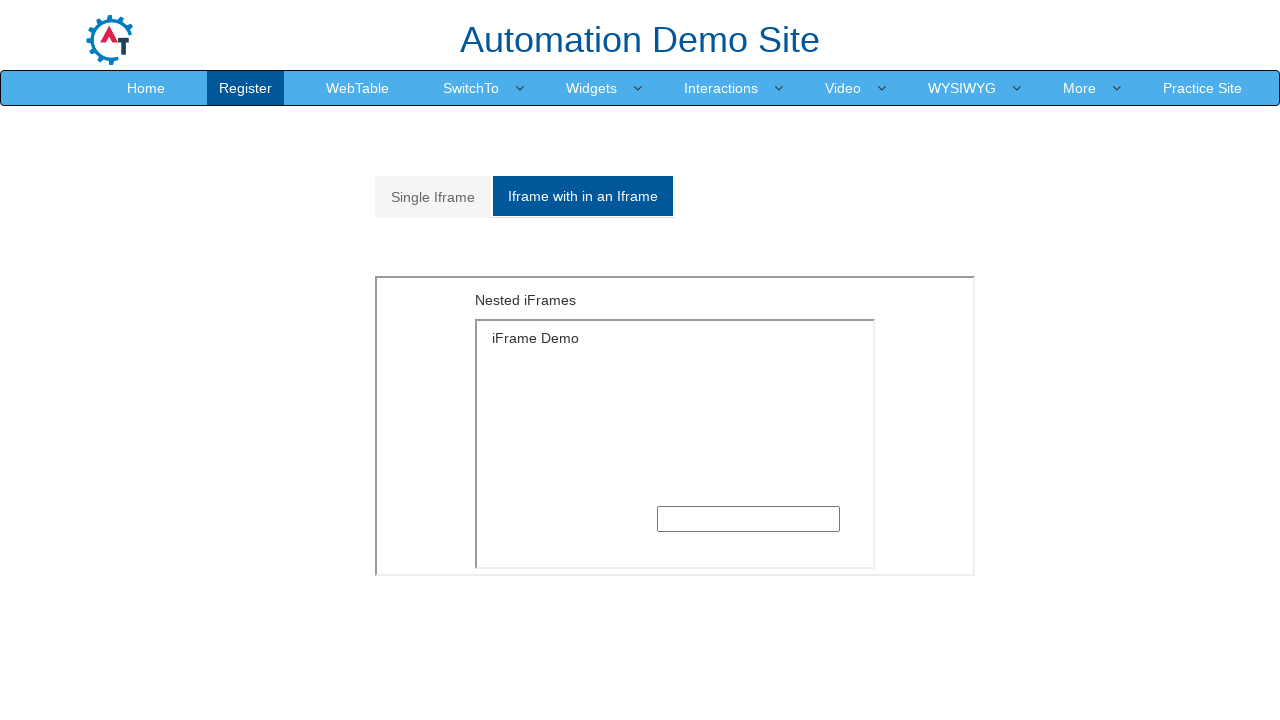

Retrieved text content from parent iframe: 'Nested iFrames'
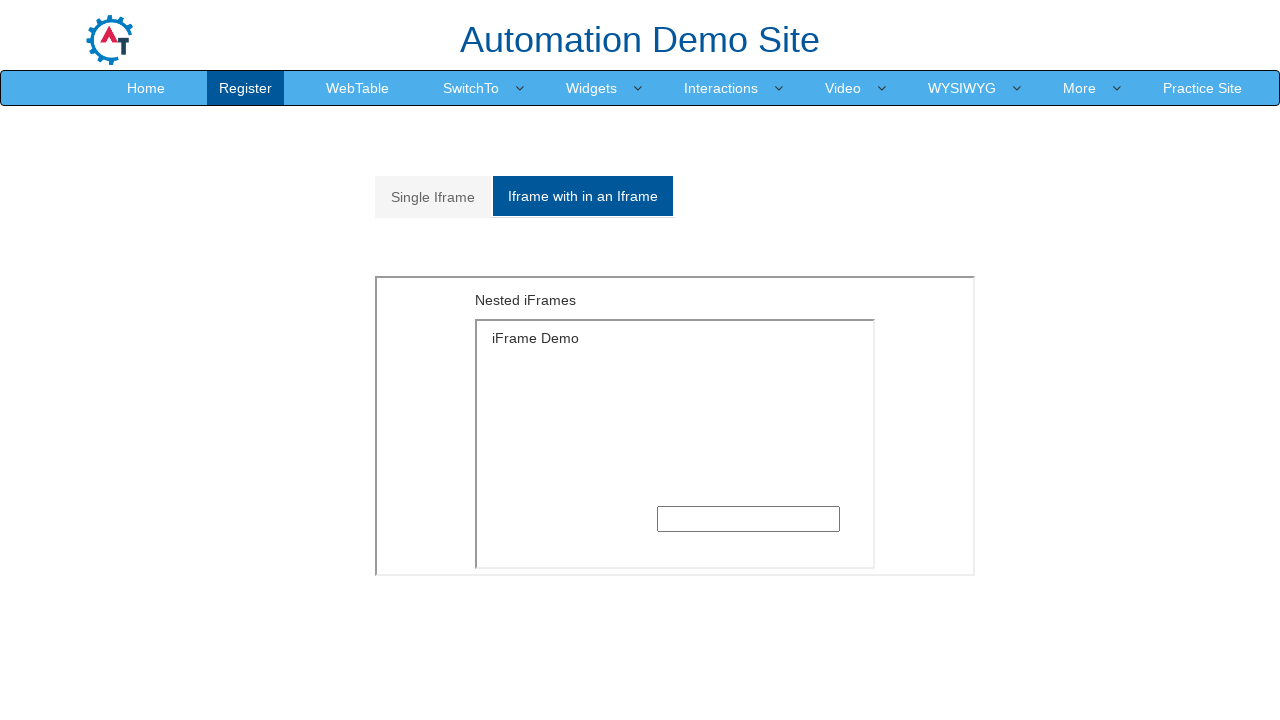

Located child iframe within parent iframe
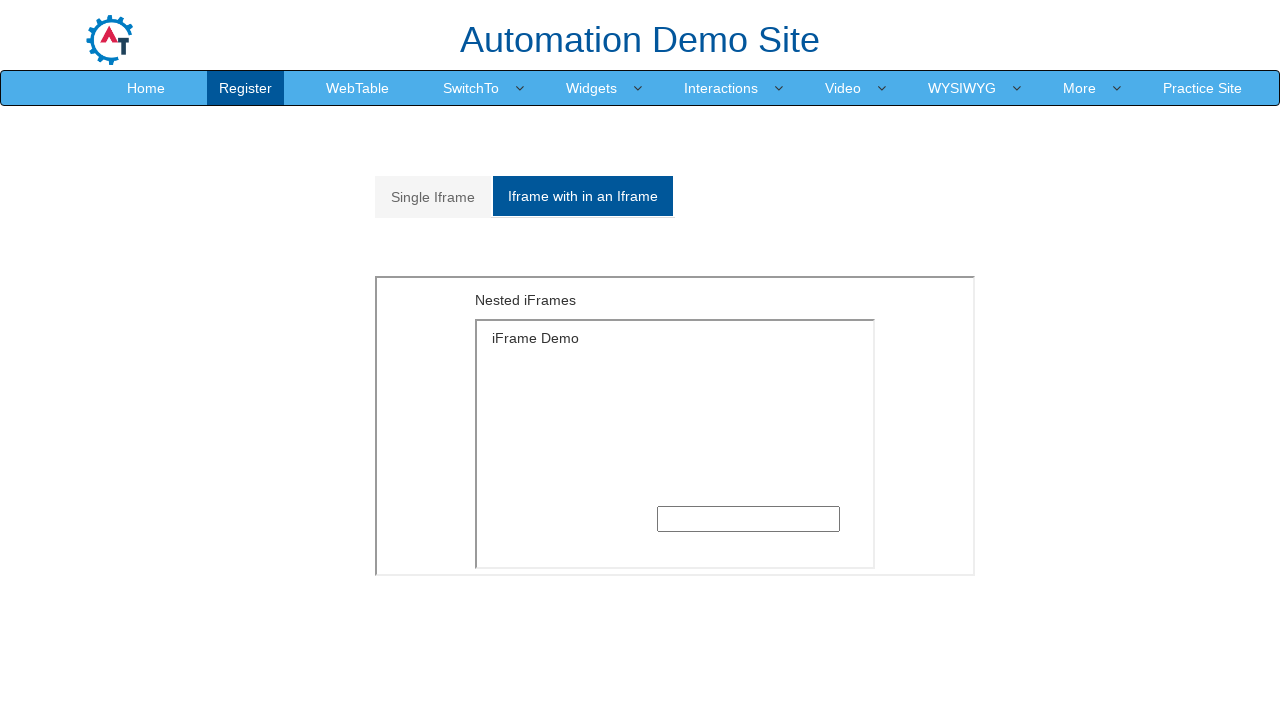

Filled input field in child iframe with 'Rucha' on xpath=//*[@id='Multiple']/iframe >> internal:control=enter-frame >> iframe >> nt
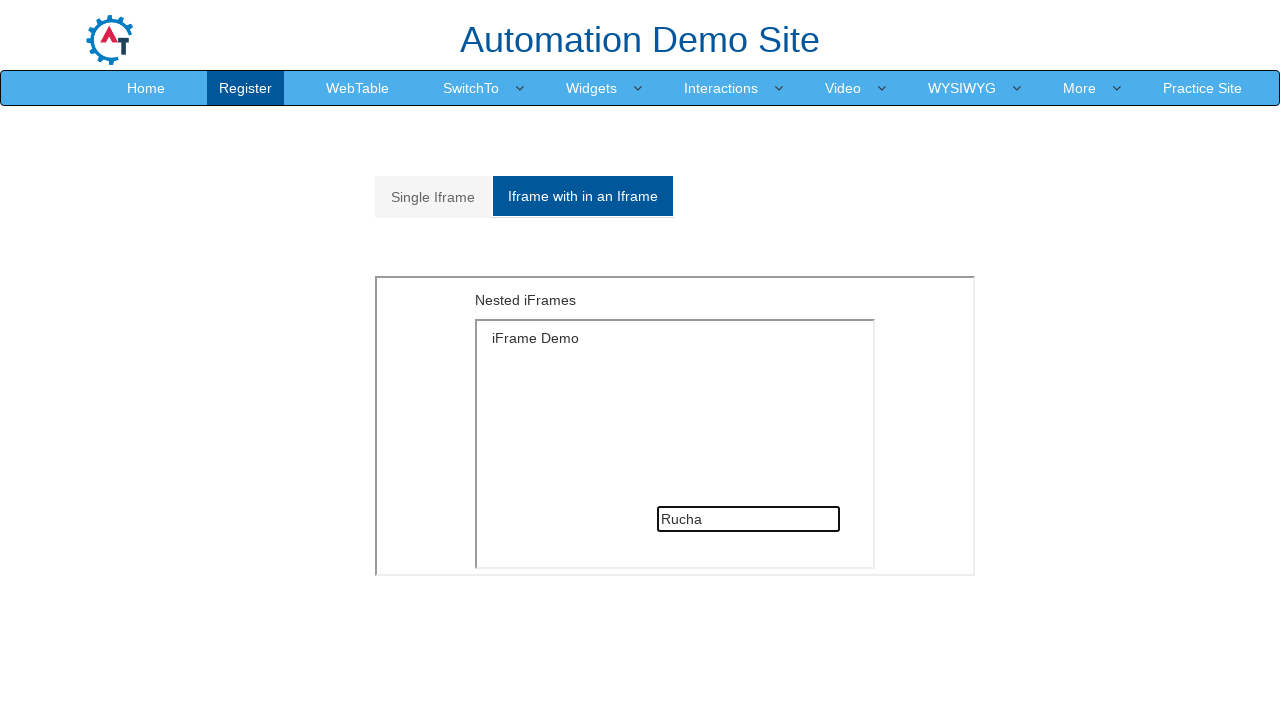

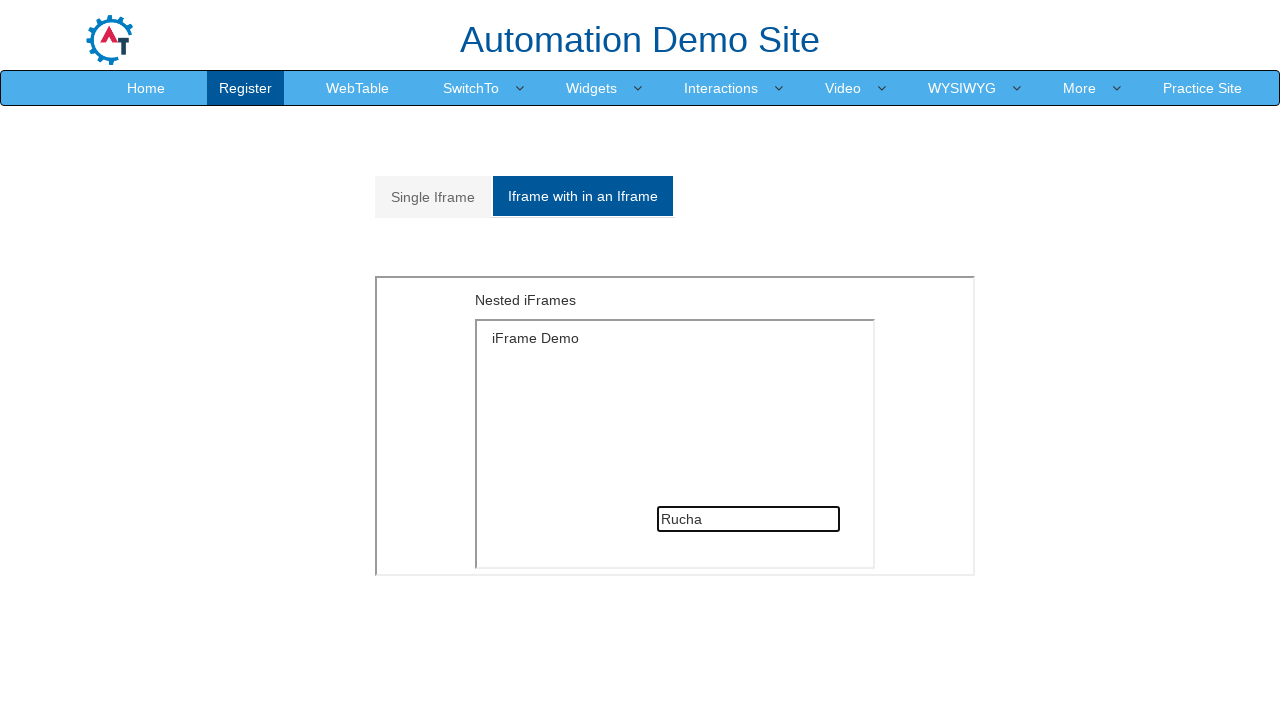